Tests double-click functionality on a "Copy Text" button on a test automation practice page

Starting URL: http://testautomationpractice.blogspot.com/

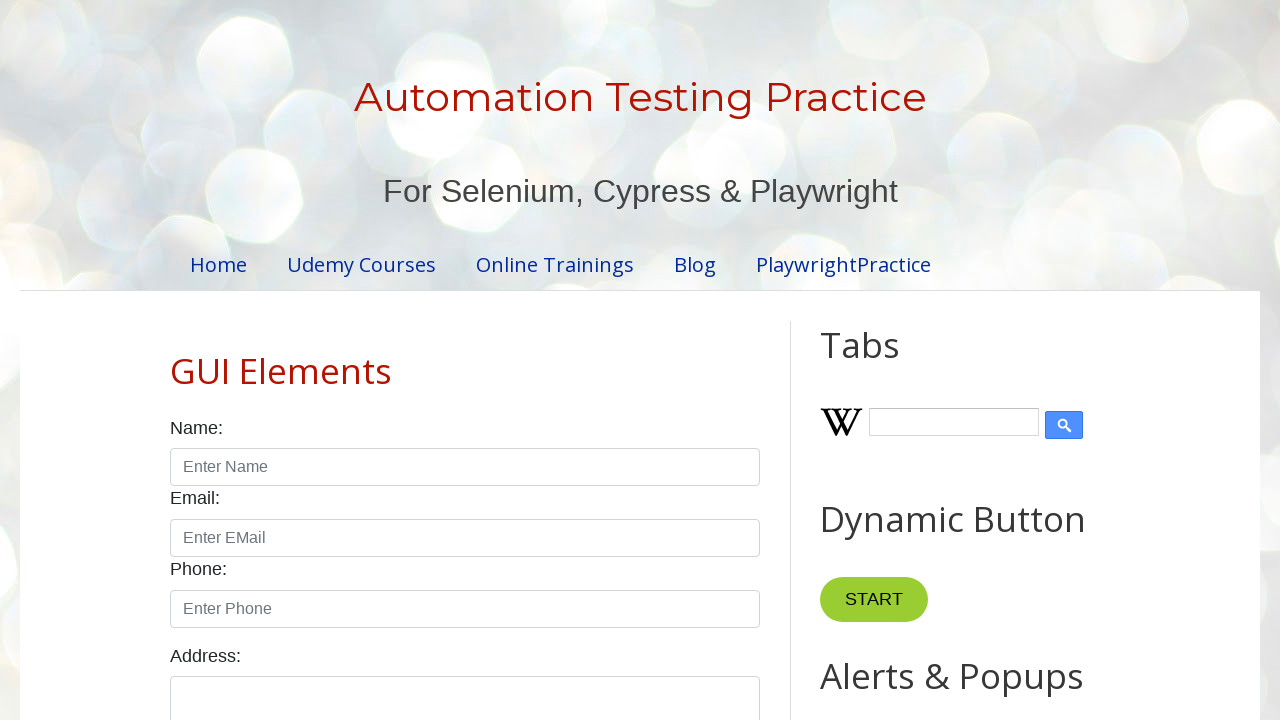

Navigated to test automation practice page
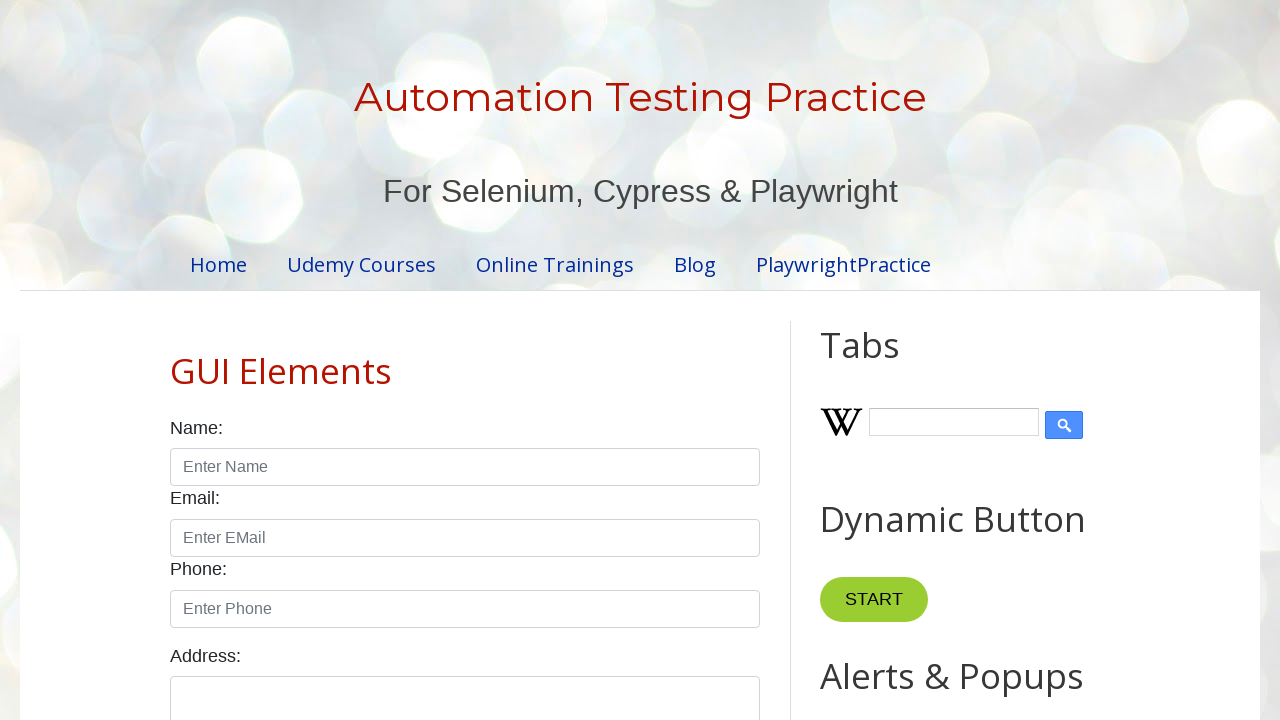

Double-clicked the 'Copy Text' button at (885, 360) on xpath=//button[text()='Copy Text']
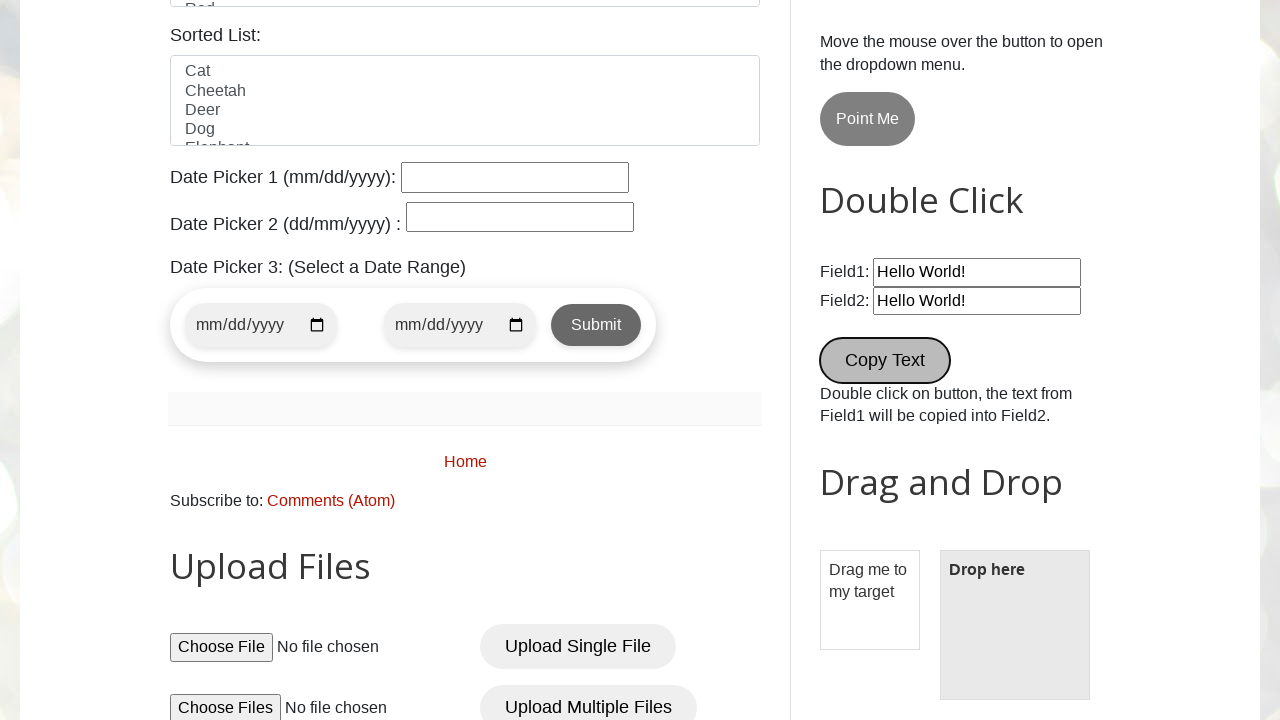

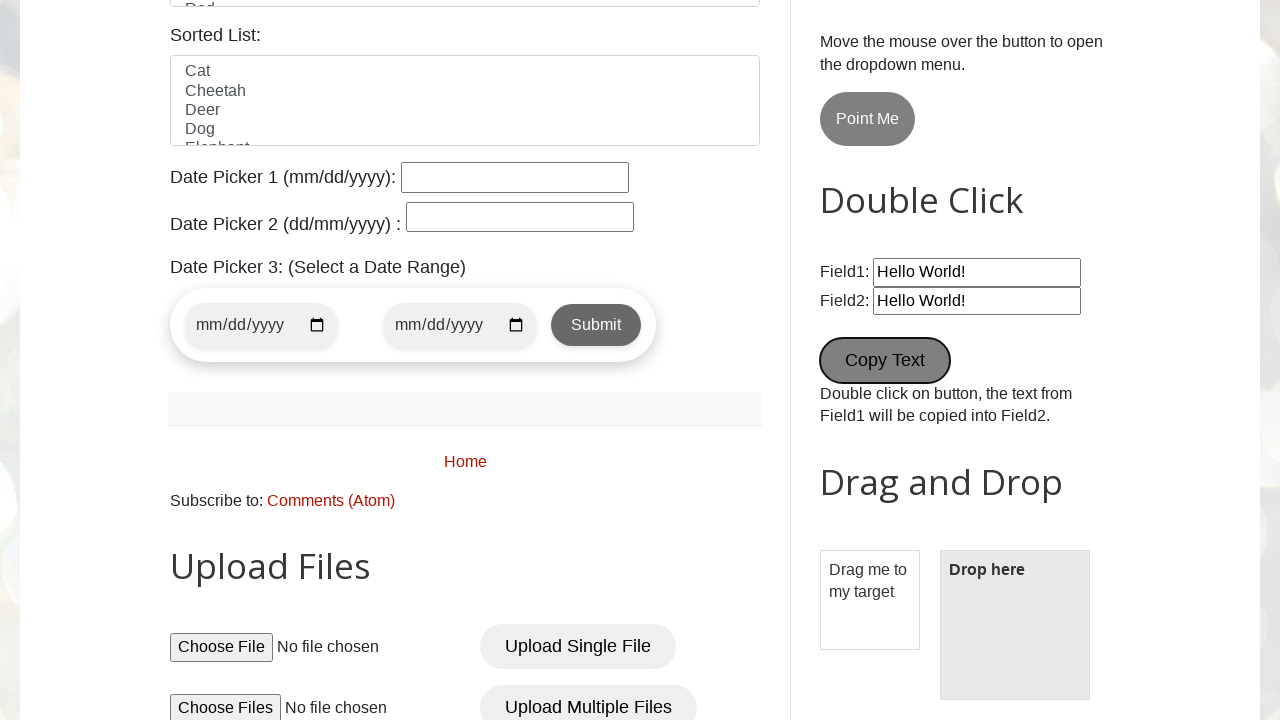